Tests form submission on DemoQA by navigating to the Text Box section, filling in user information fields (name, email, addresses), and submitting the form

Starting URL: https://demoqa.com/elements

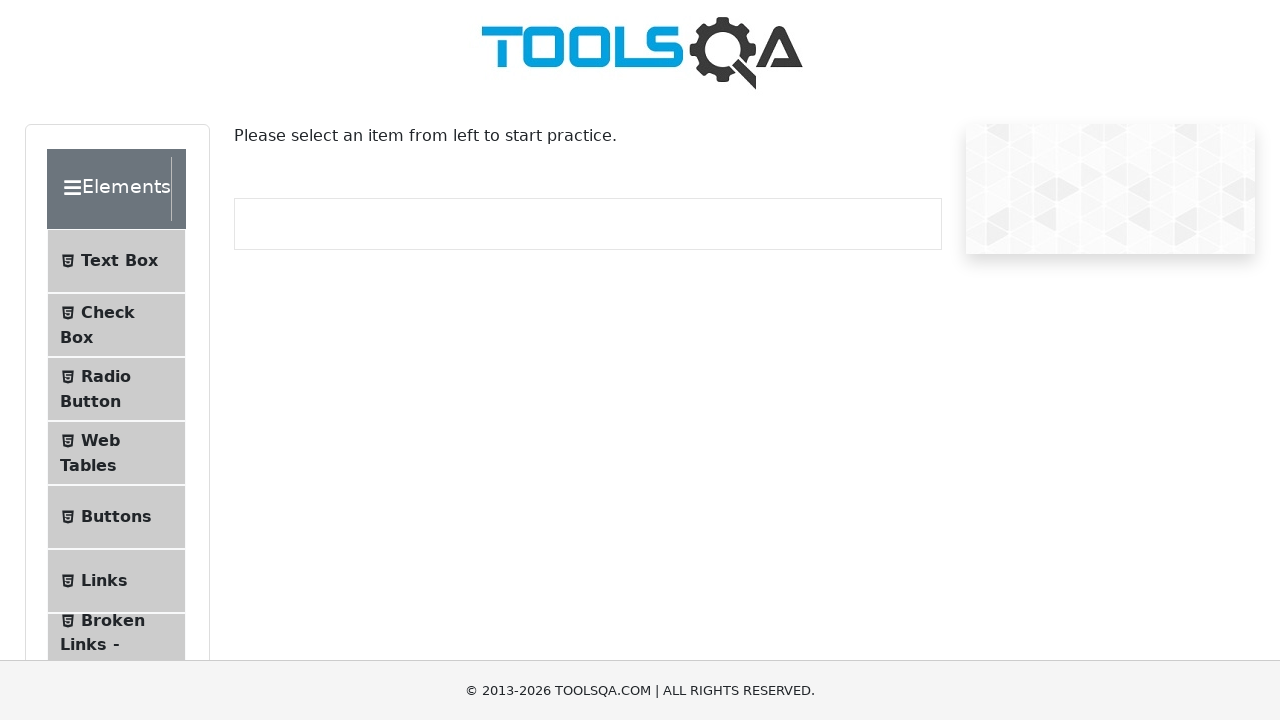

Clicked on Text Box menu item at (119, 261) on xpath=//span[contains(text(),"Text Box")]
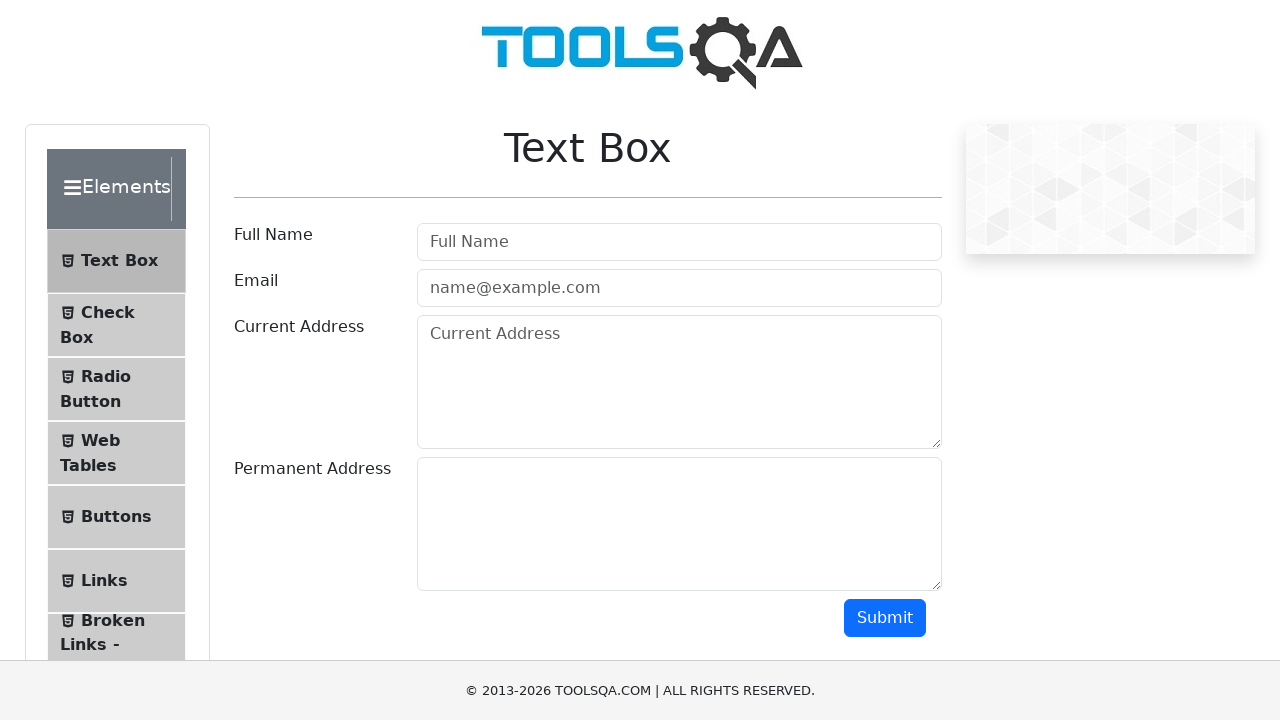

Filled in username field with 'sergey' on #userName
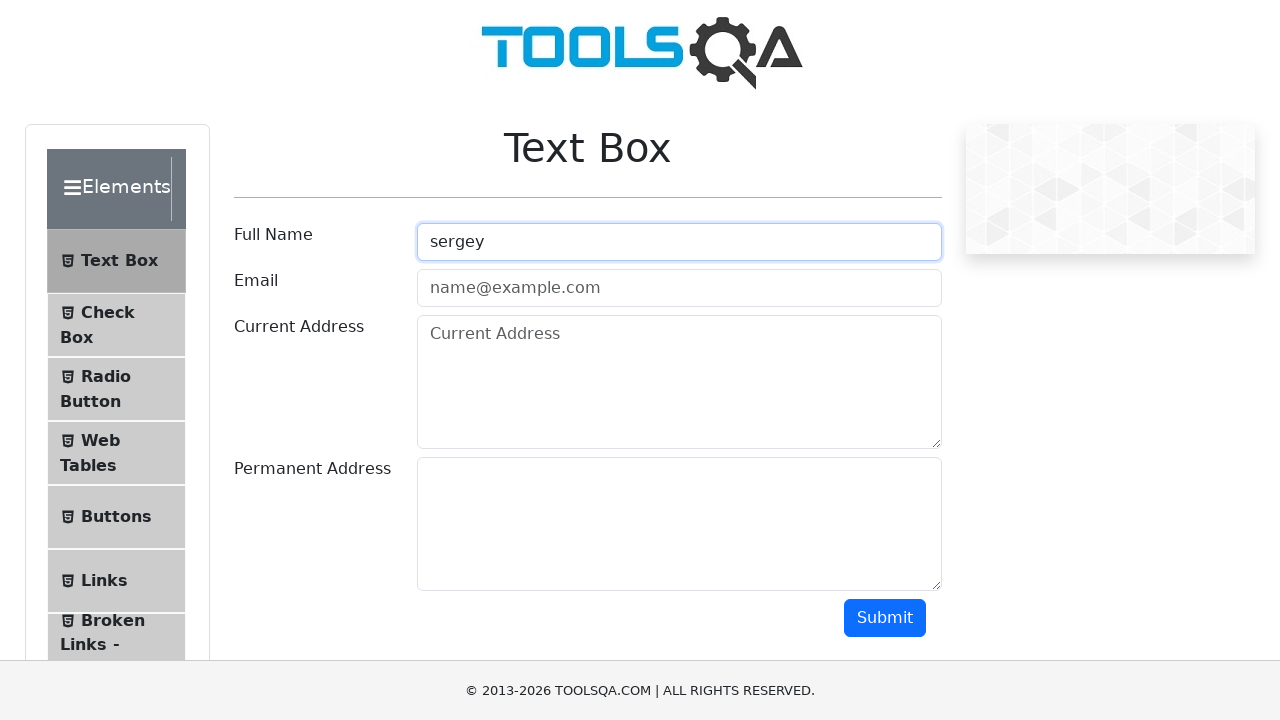

Filled in email field with 'test@gmail.com' on #userEmail
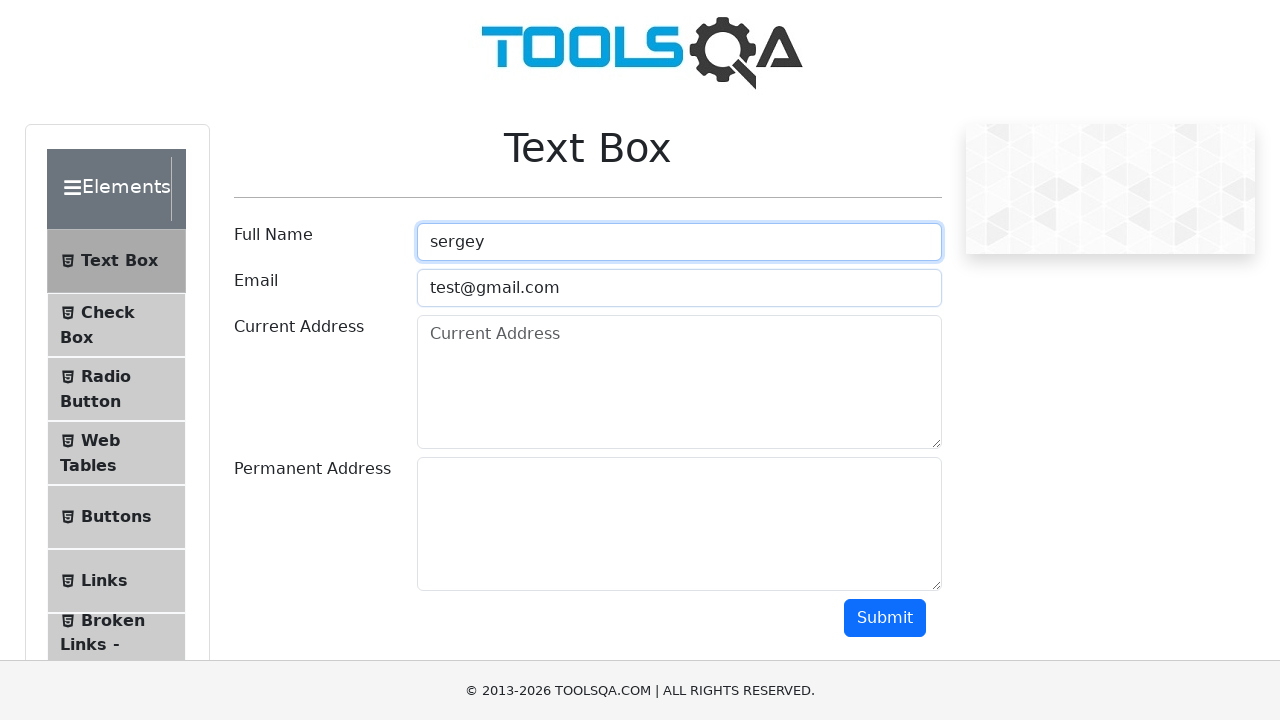

Filled in current address field with 'belarus' on #currentAddress
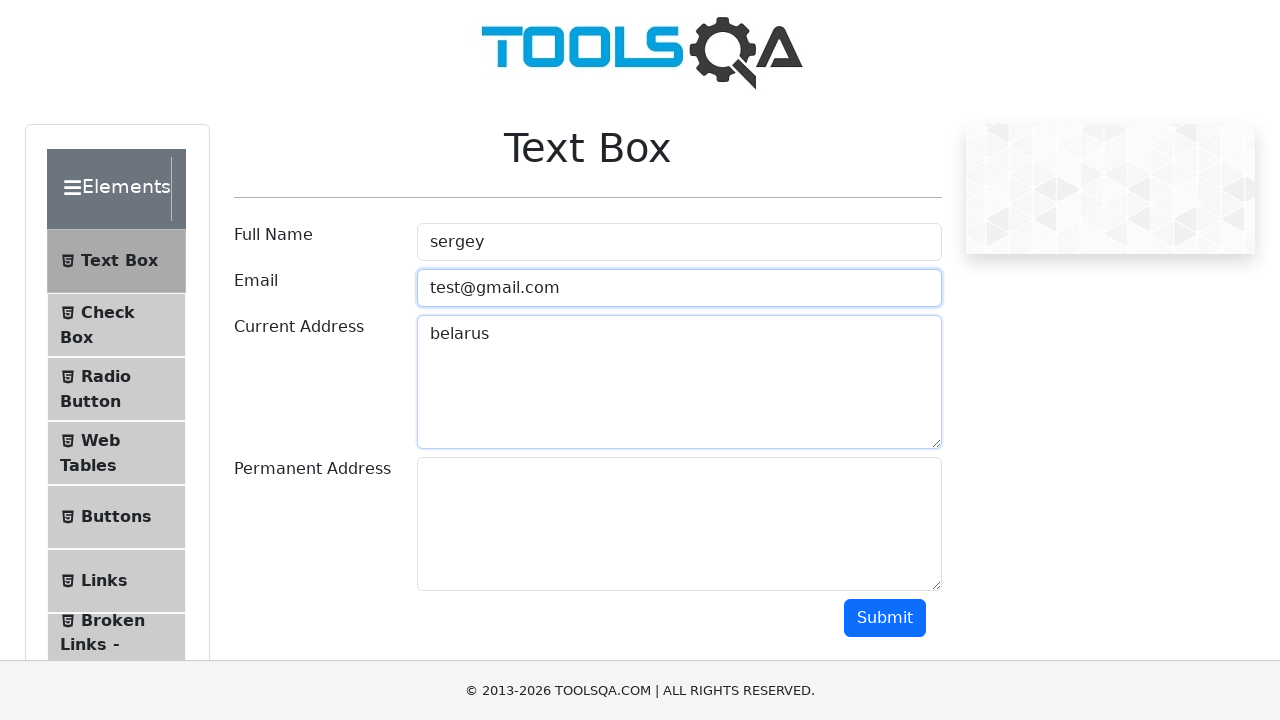

Filled in permanent address field with 'minsk' on #permanentAddress
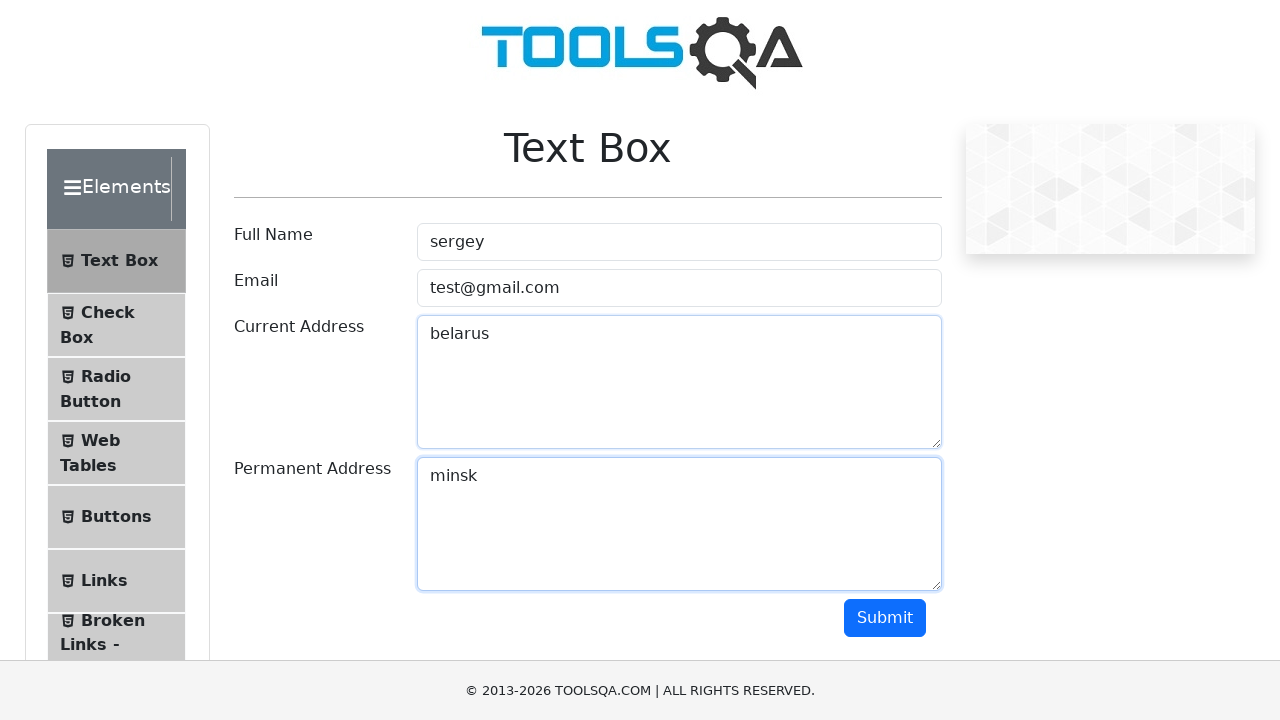

Clicked submit button to submit form at (885, 618) on #submit
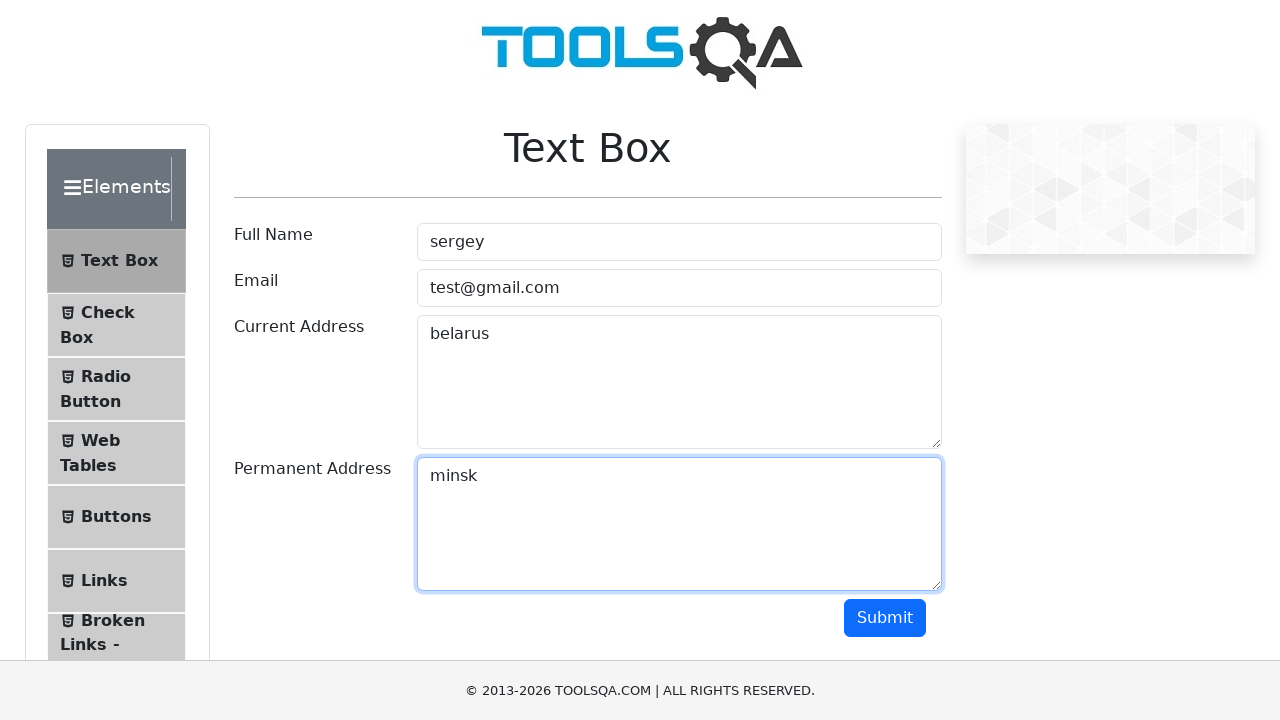

Form submission output appeared
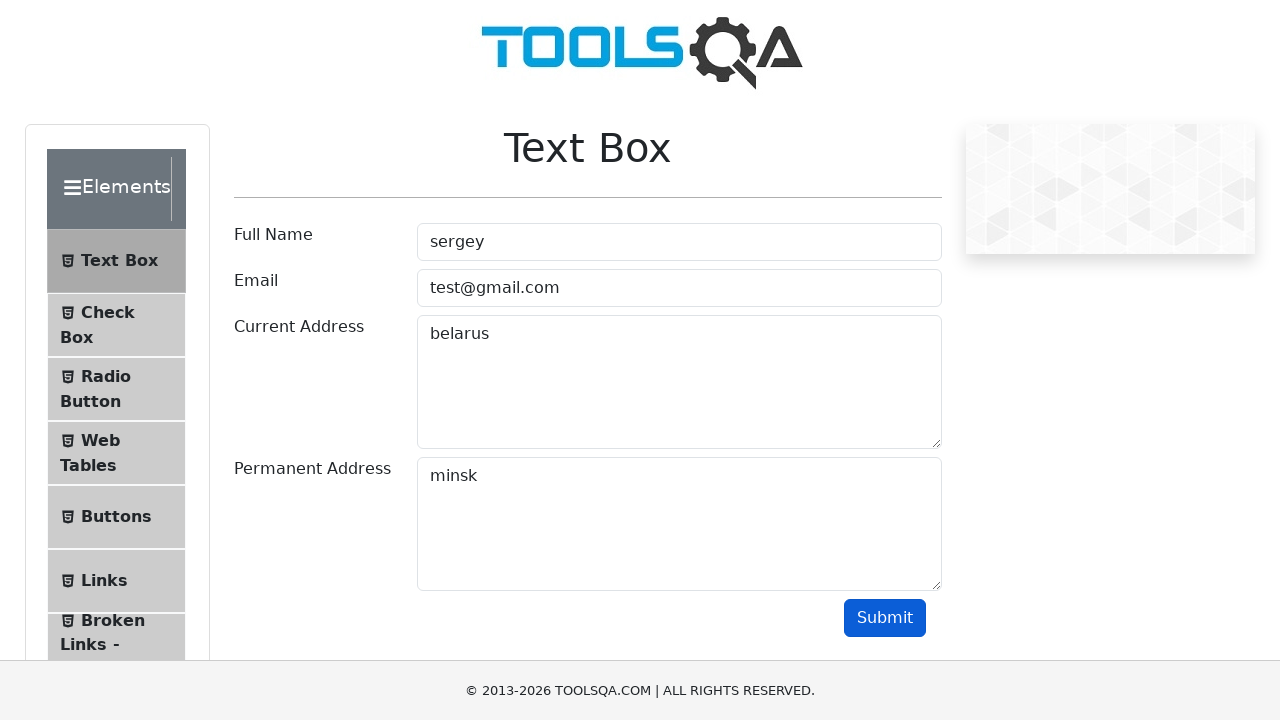

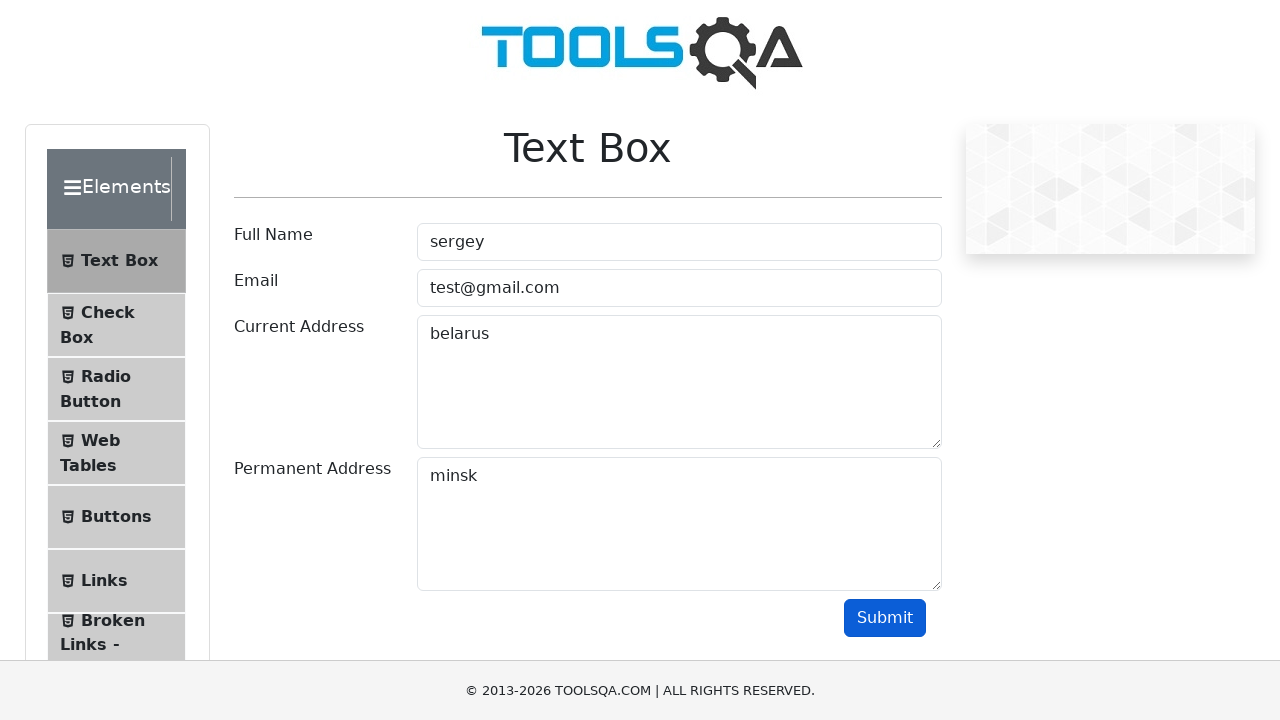